Tests that a todo item is removed when edited to an empty string

Starting URL: https://demo.playwright.dev/todomvc

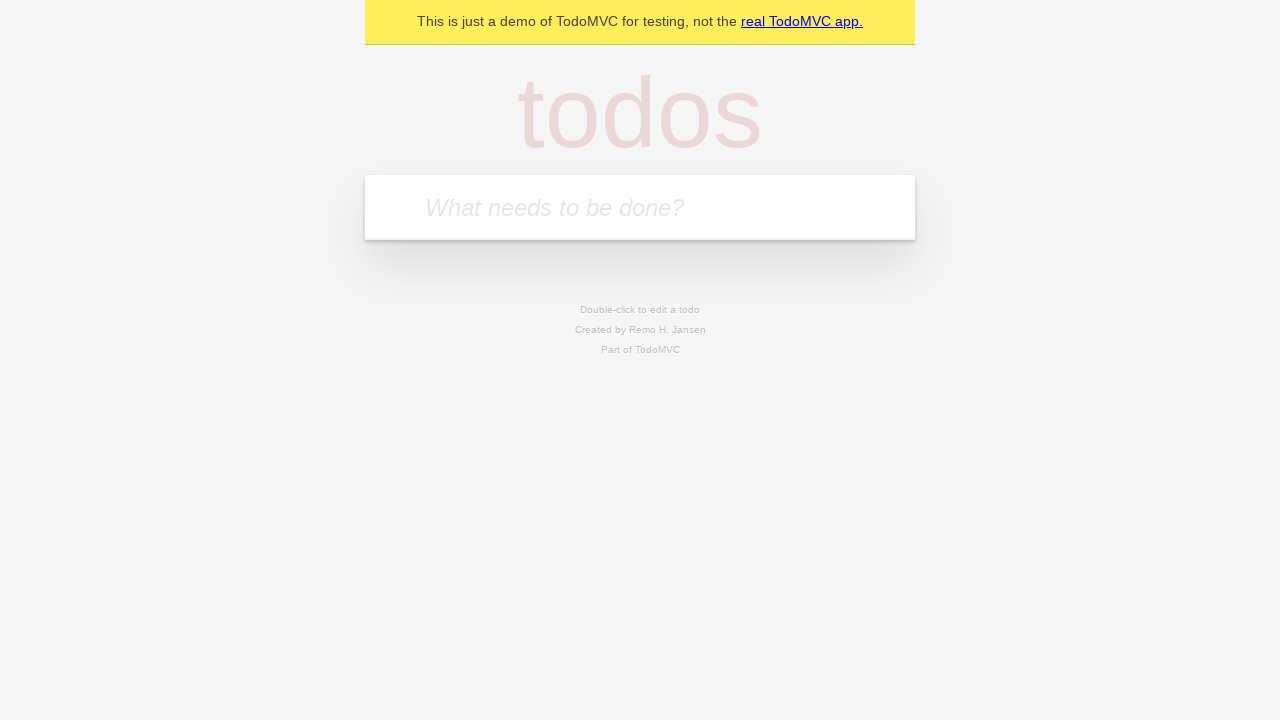

Filled first todo input with 'buy some cheese' on .new-todo
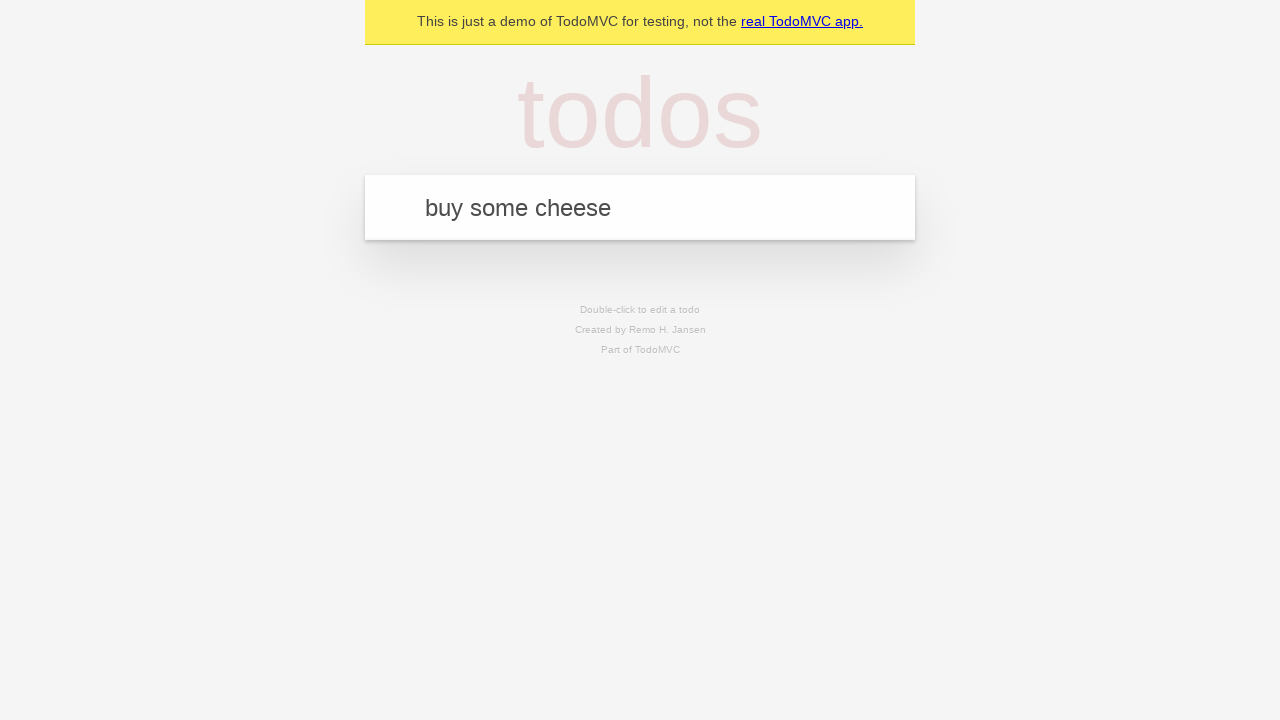

Pressed Enter to add first todo item on .new-todo
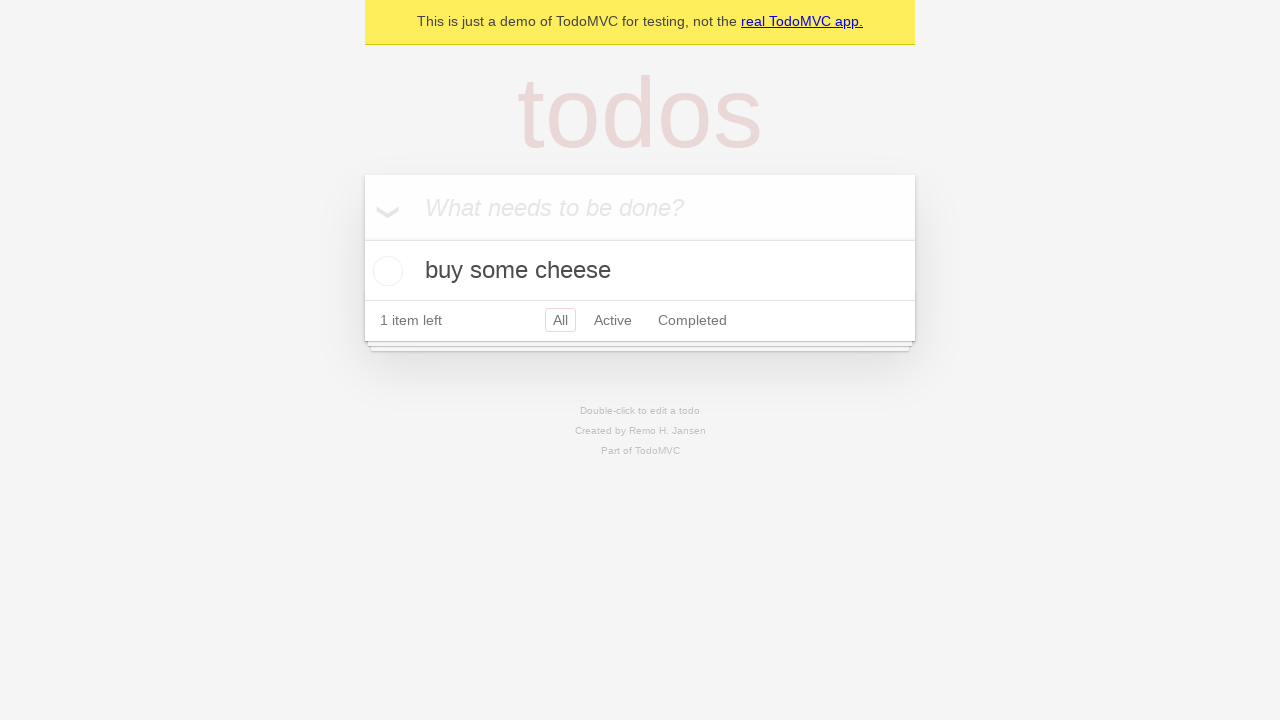

Filled second todo input with 'feed the cat' on .new-todo
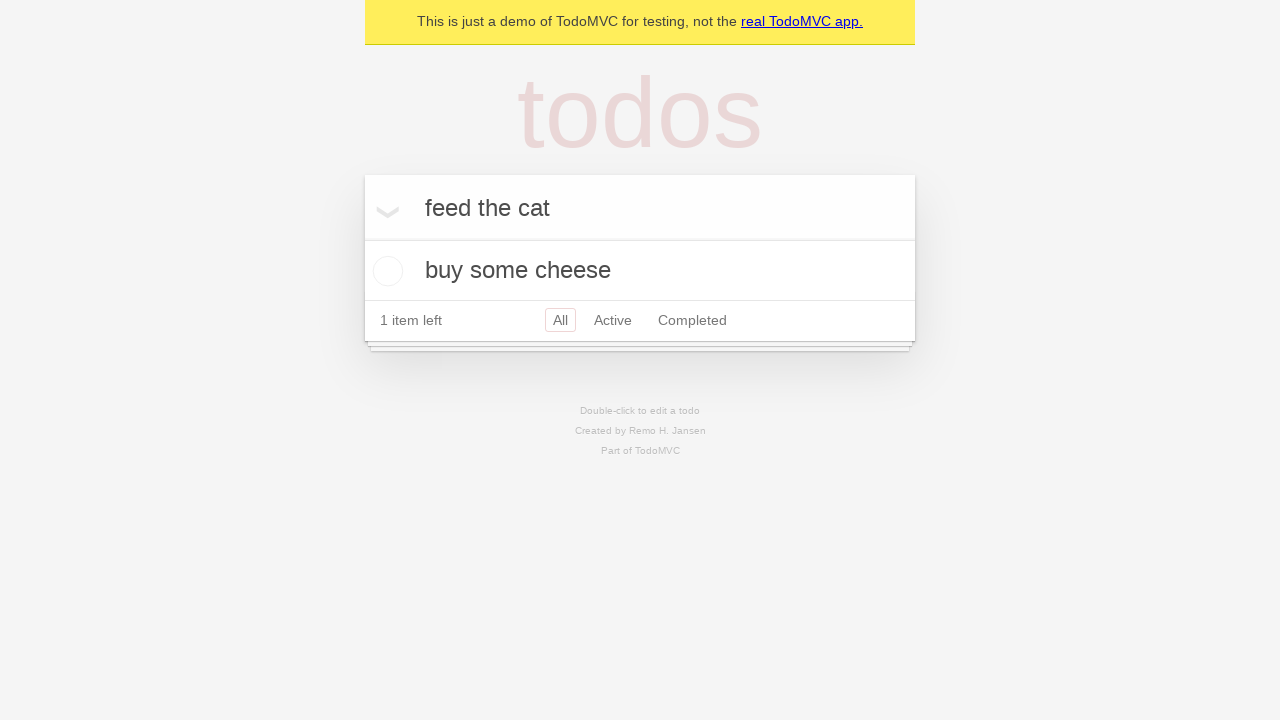

Pressed Enter to add second todo item on .new-todo
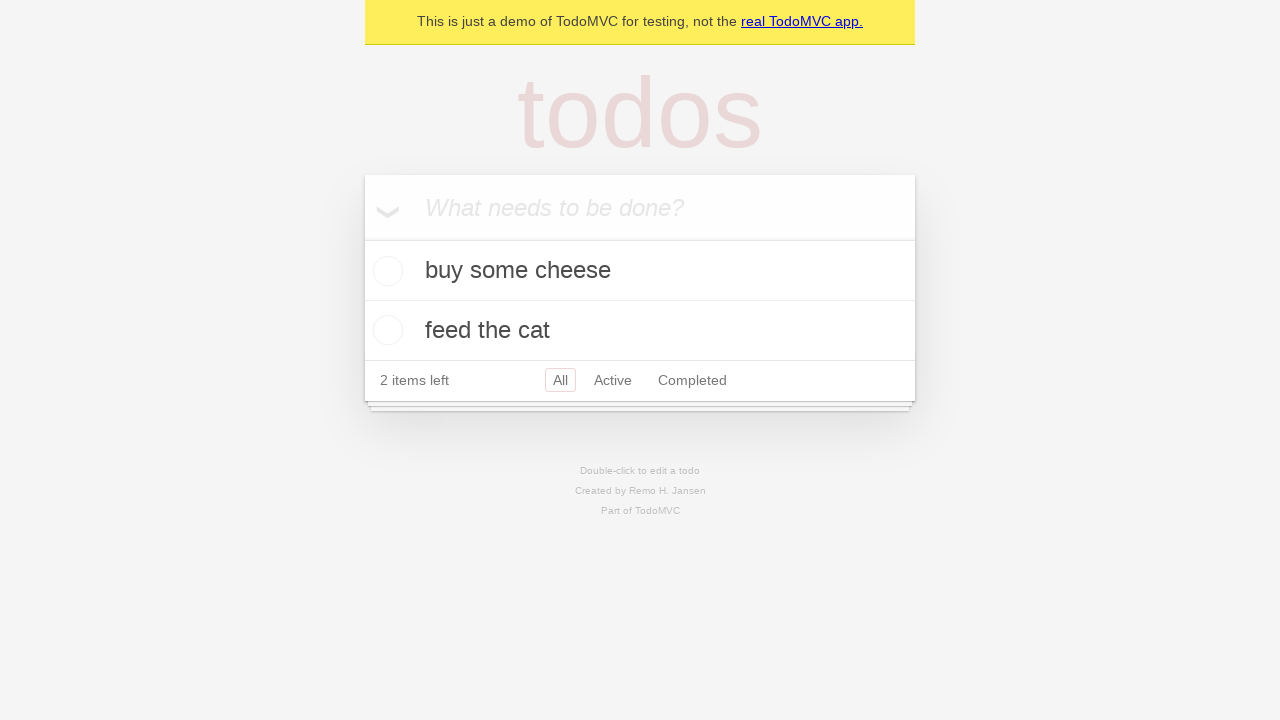

Filled third todo input with 'book a doctors appointment' on .new-todo
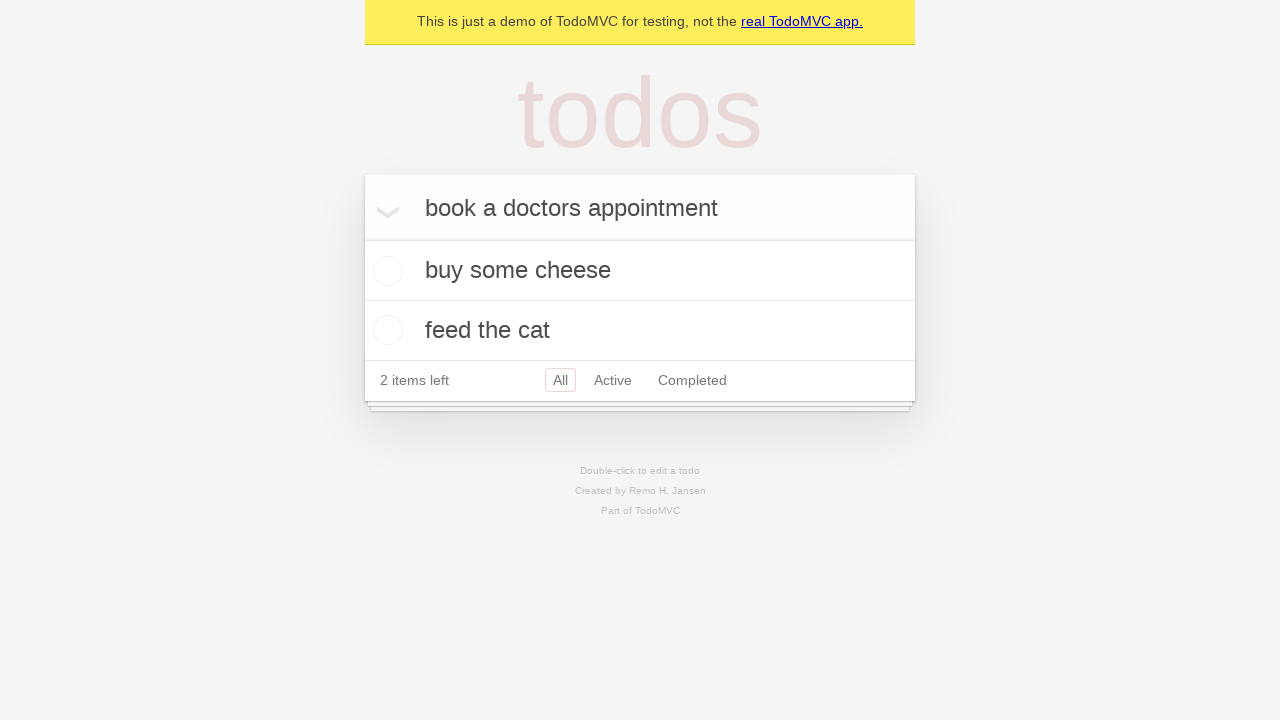

Pressed Enter to add third todo item on .new-todo
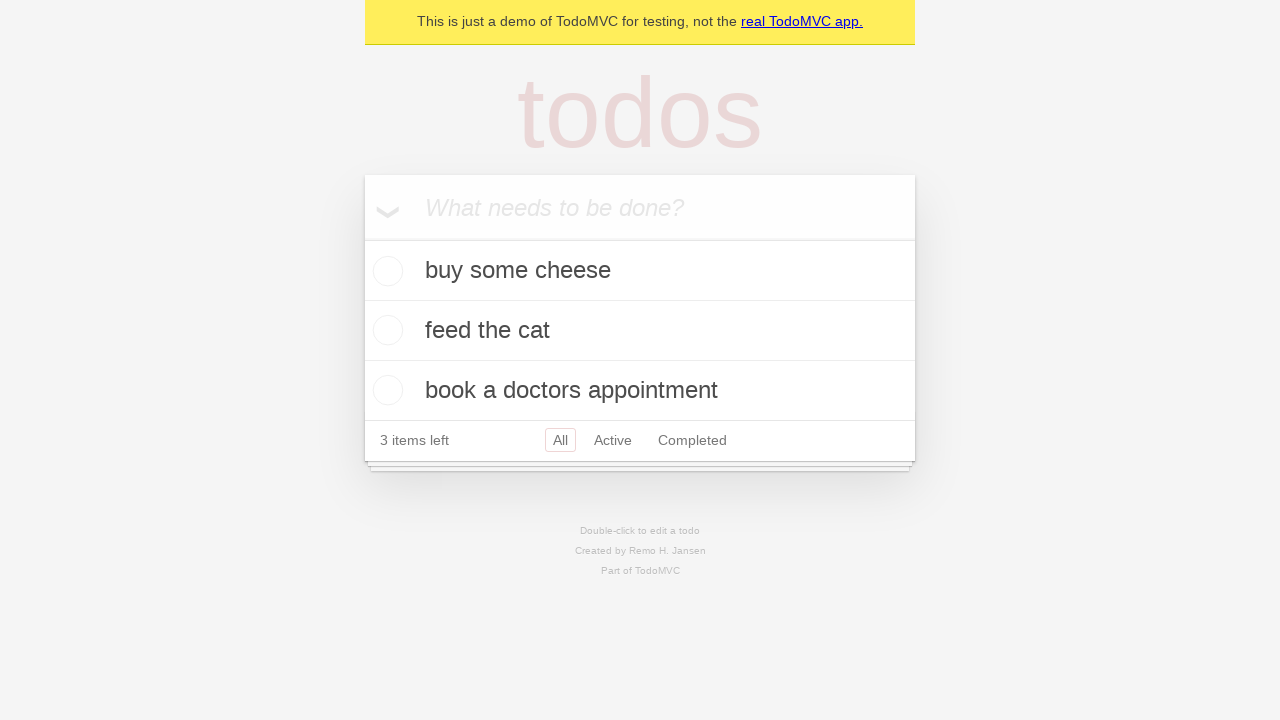

Waited for all three todo items to be visible in the list
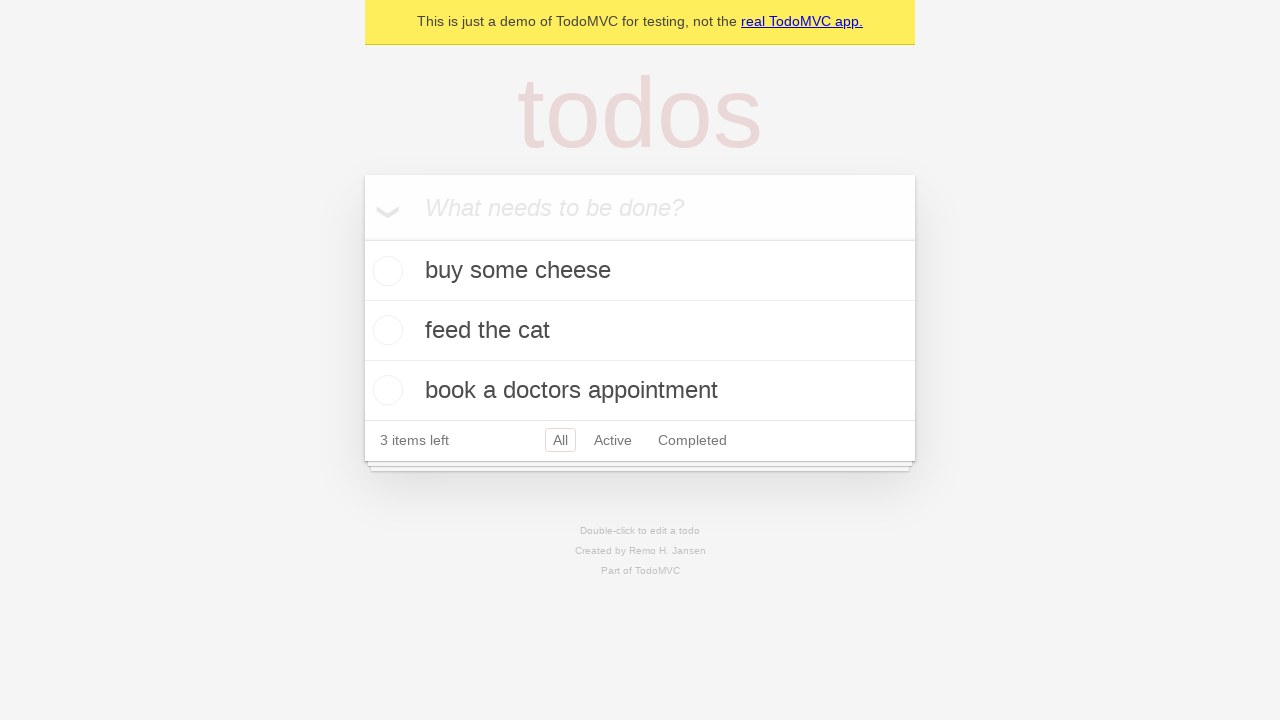

Double-clicked second todo item to enter edit mode at (640, 331) on .todo-list li >> nth=1
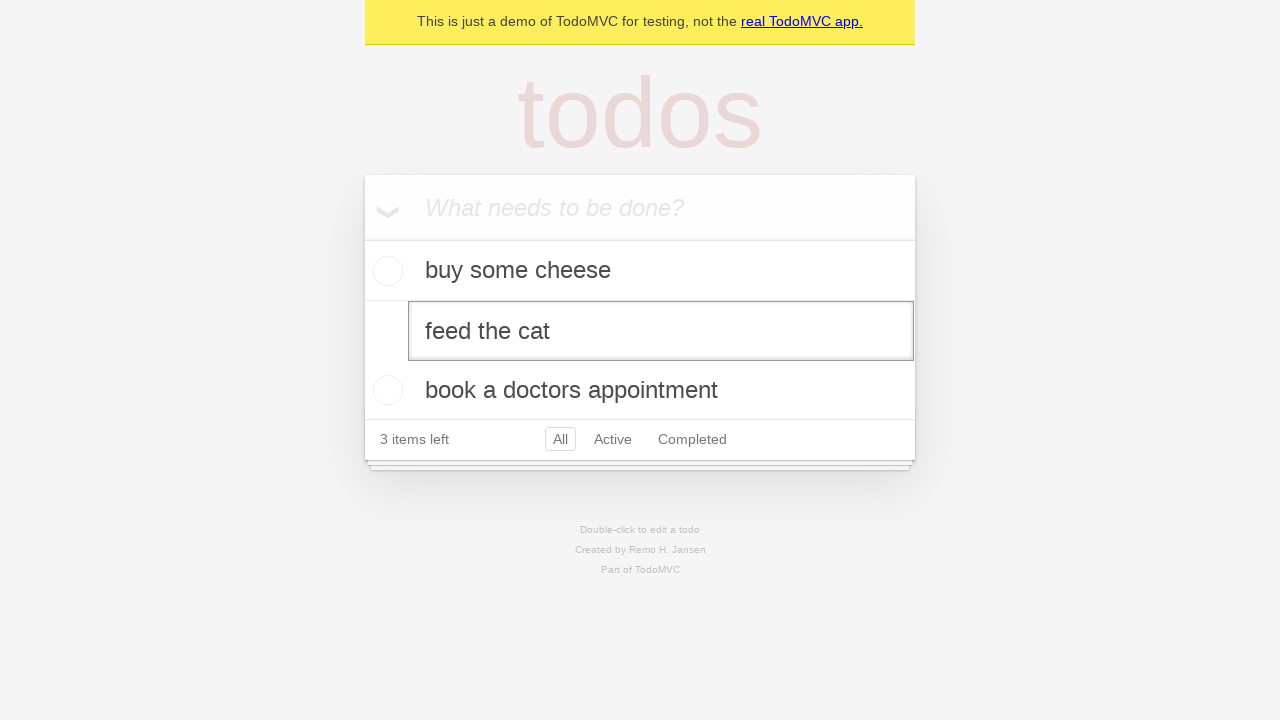

Cleared the text of the second todo item by filling with empty string on .todo-list li >> nth=1 >> .edit
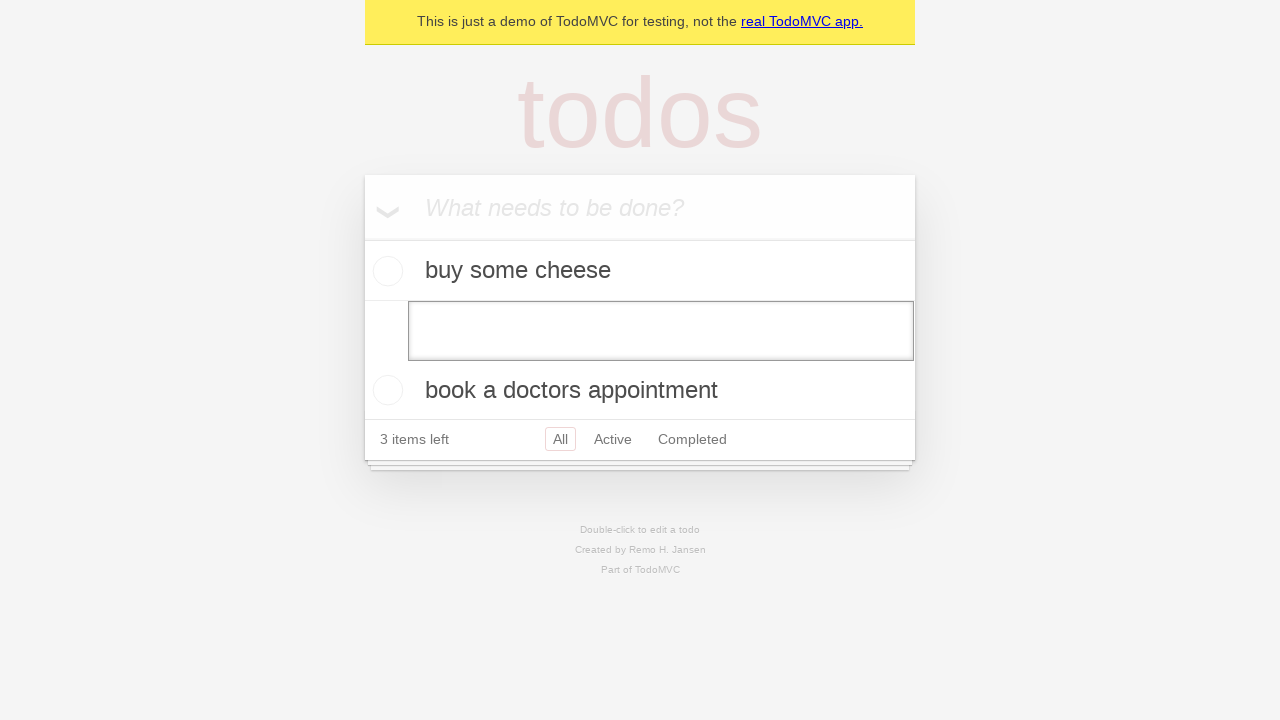

Pressed Enter to confirm empty edit, removing the todo item on .todo-list li >> nth=1 >> .edit
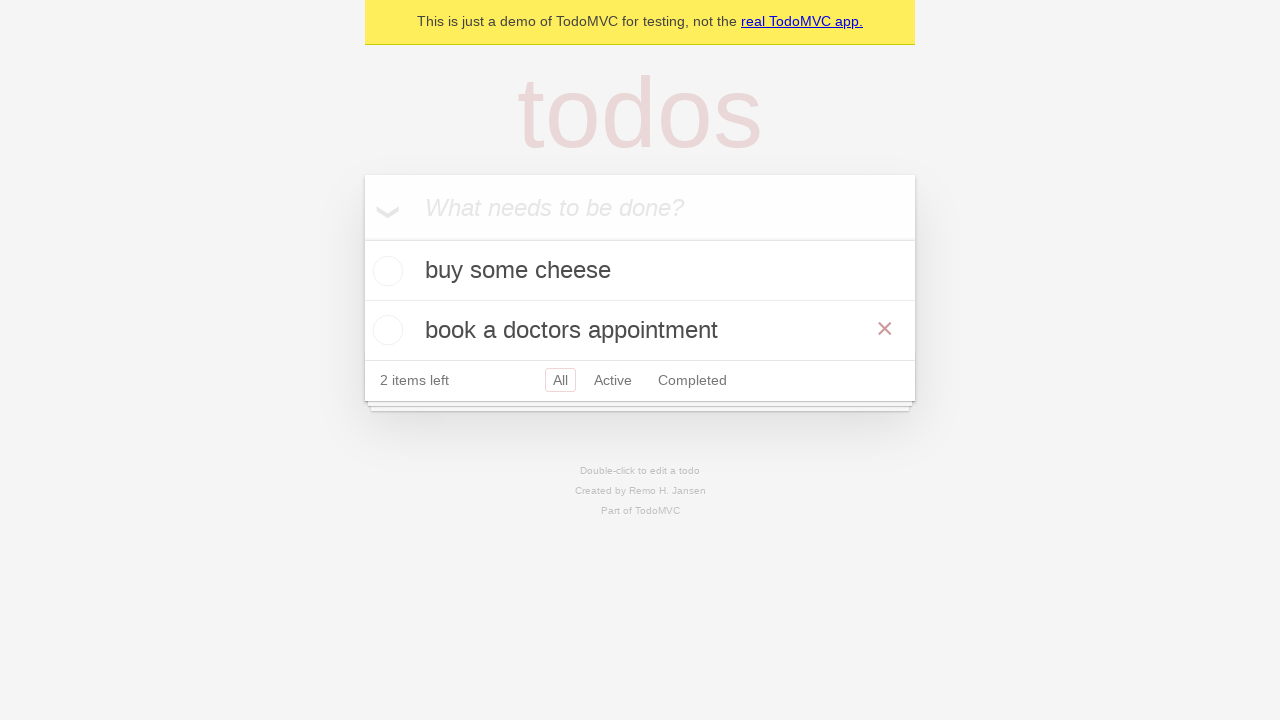

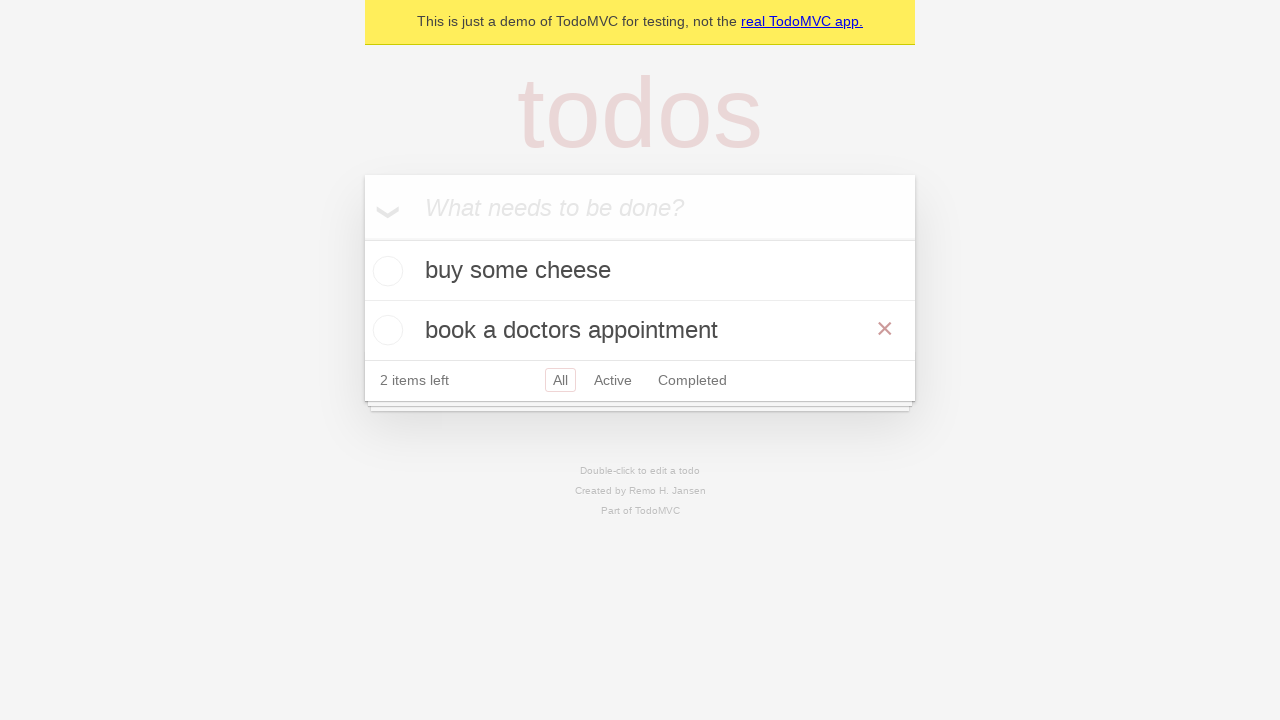